Tests browser tab switching functionality by opening a page, creating a new tab with a different URL, and switching between the parent and child tabs.

Starting URL: https://www.tutorialspoint.com/selenium/practice/selenium_automation_practice.php

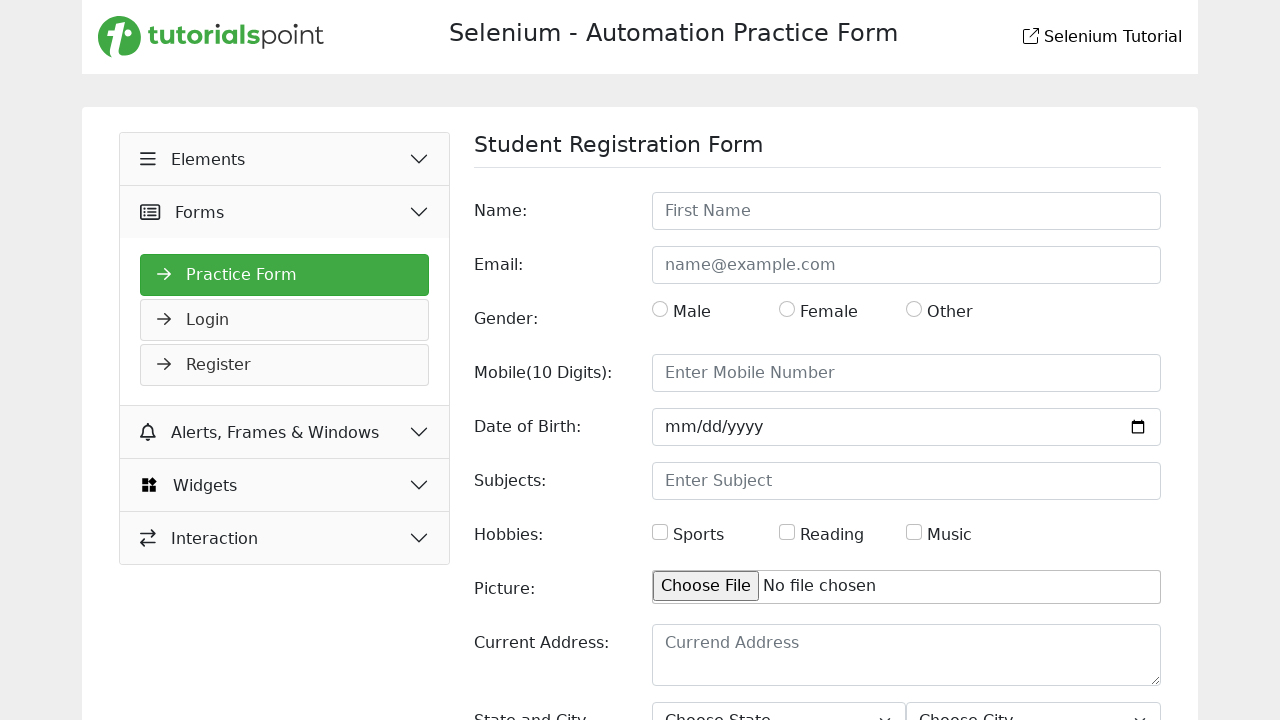

Initial page loaded at https://www.tutorialspoint.com/selenium/practice/selenium_automation_practice.php
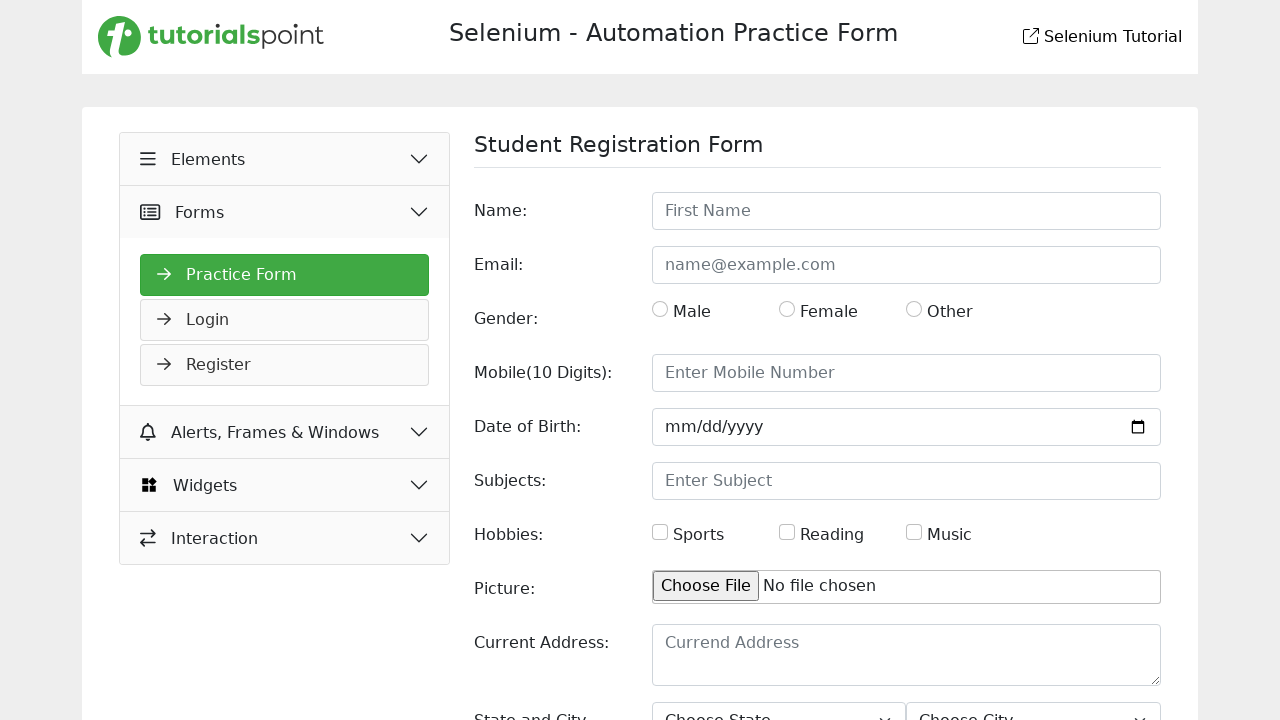

Created a new tab (child page)
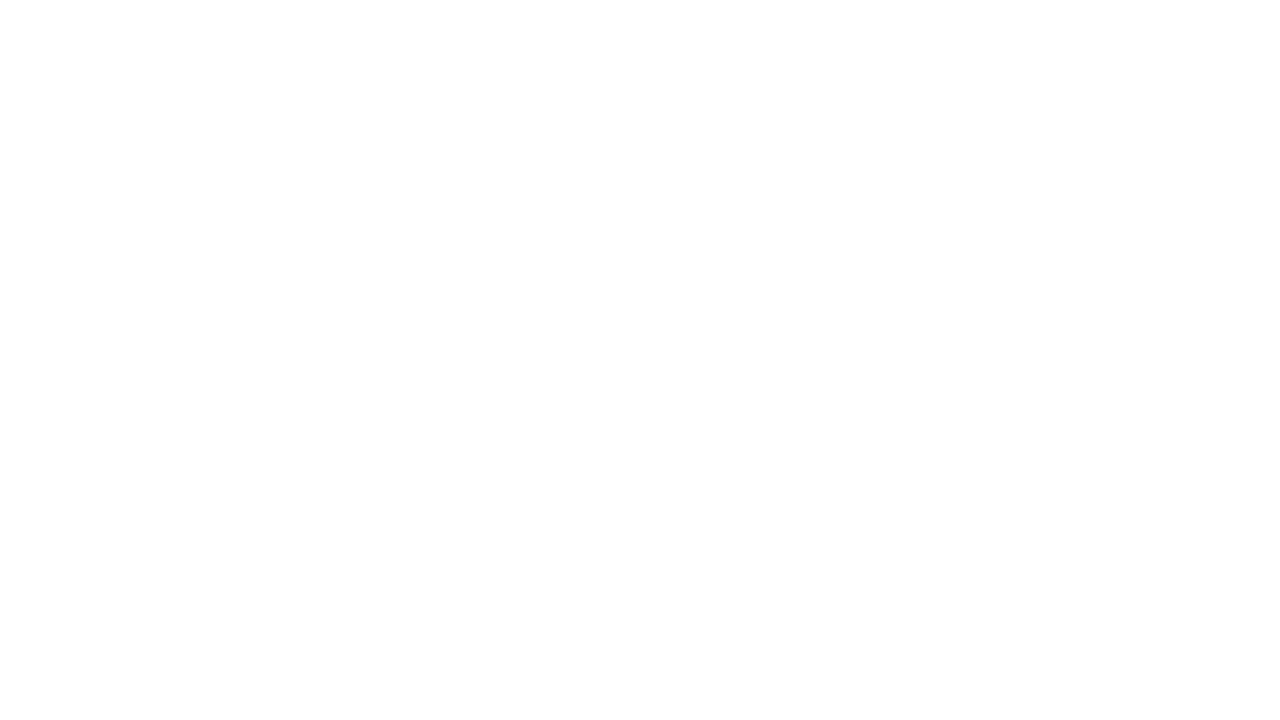

Navigated child page to https://www.selenium.dev/documentation/
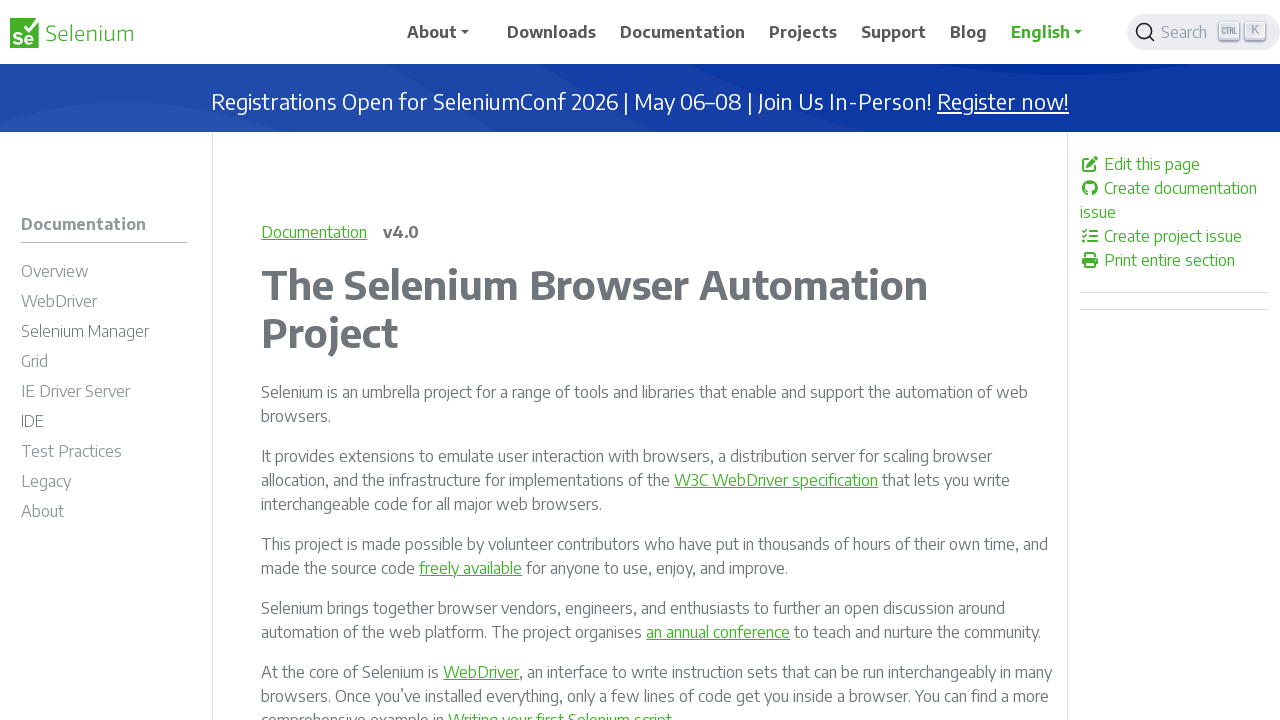

Child page loaded successfully
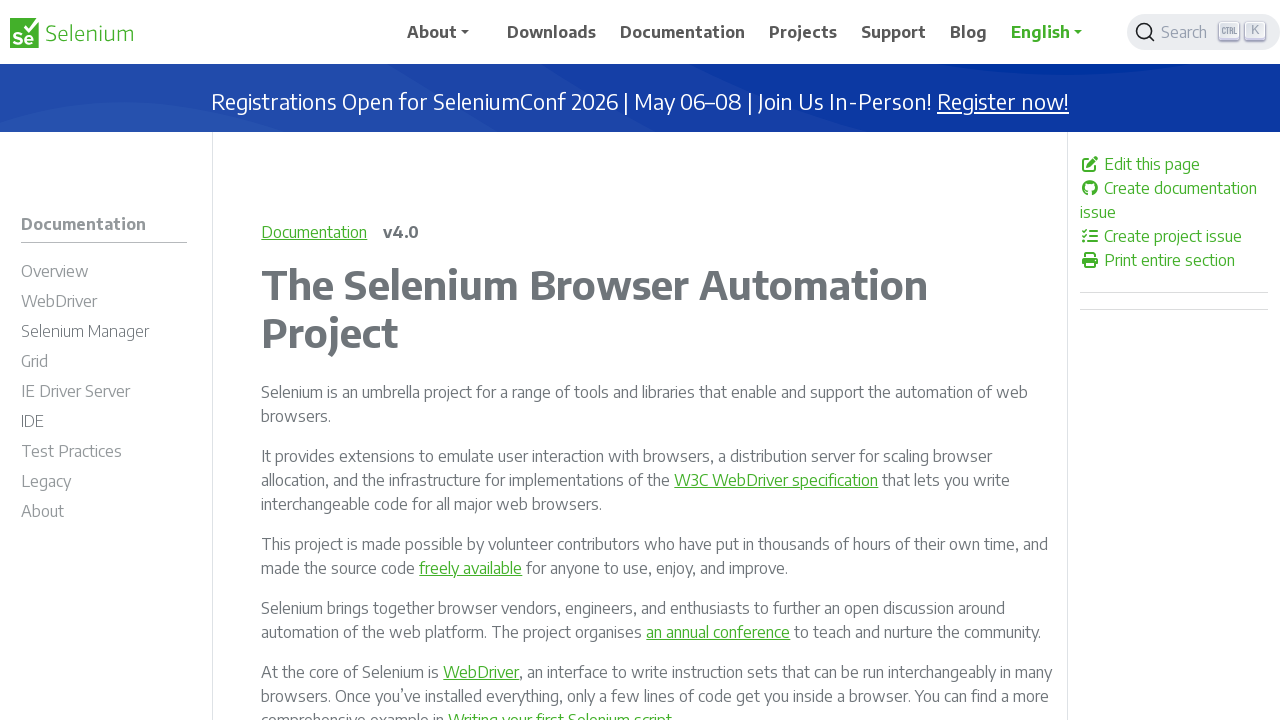

Switched to parent tab
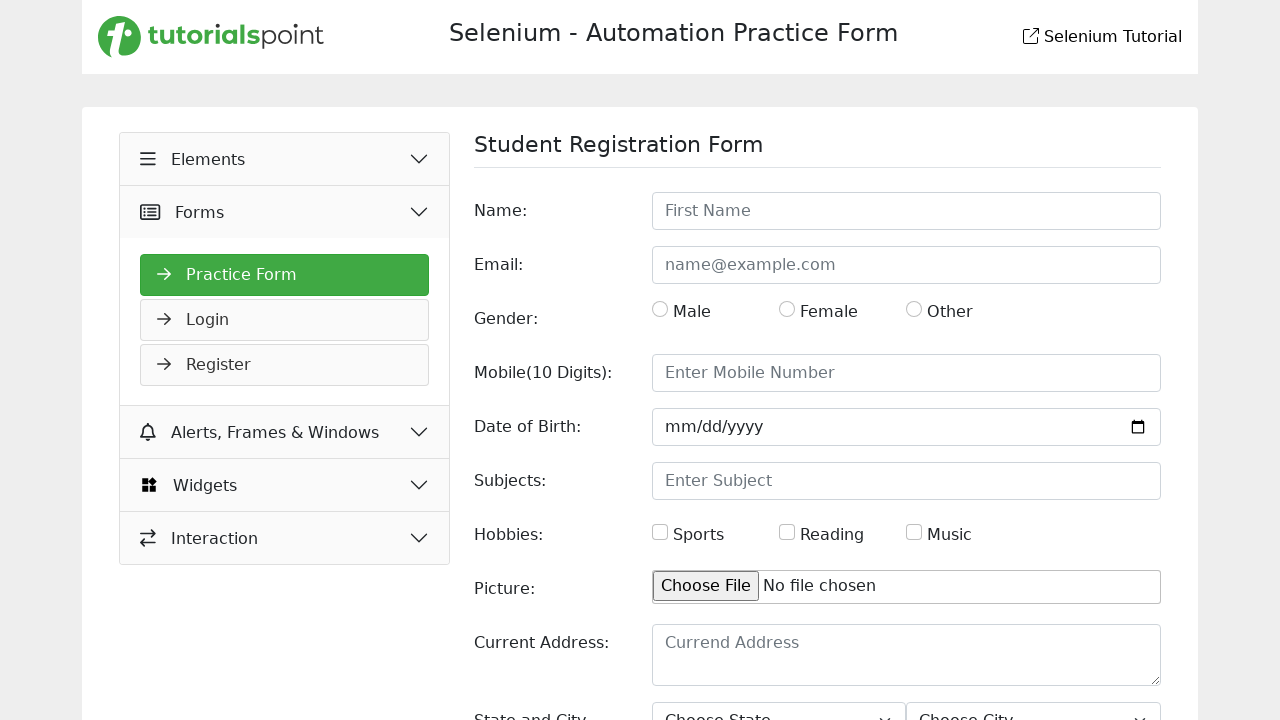

Switched to child tab
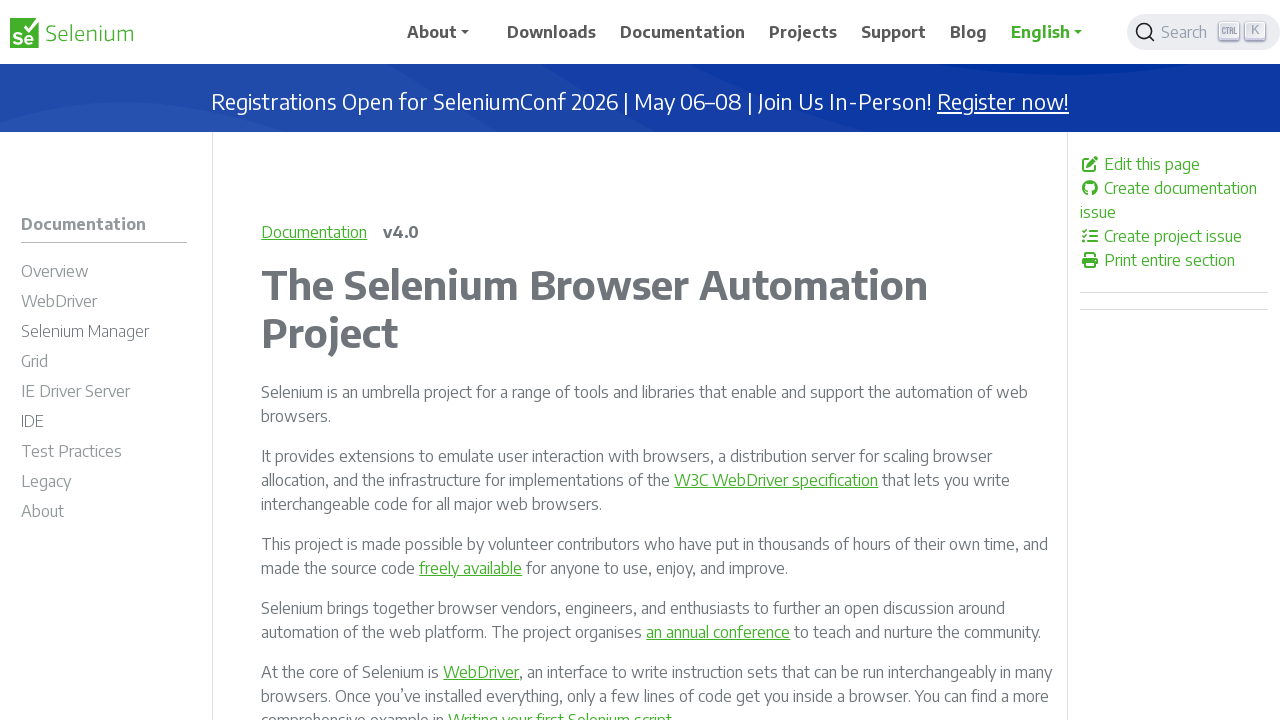

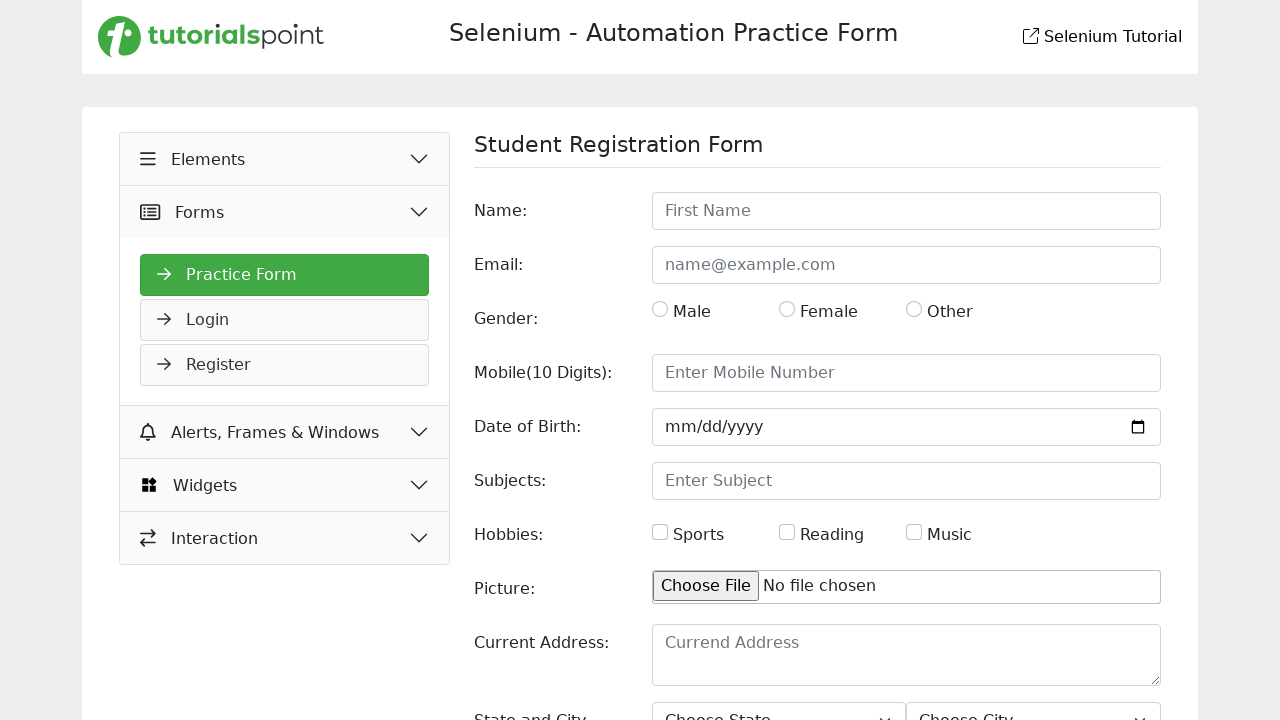